Tests clicking a themed checkbox and verifying it is displayed on the jQuery Mobile checkbox demo page.

Starting URL: https://demos.jquerymobile.com/1.4.5/checkboxradio-checkbox/

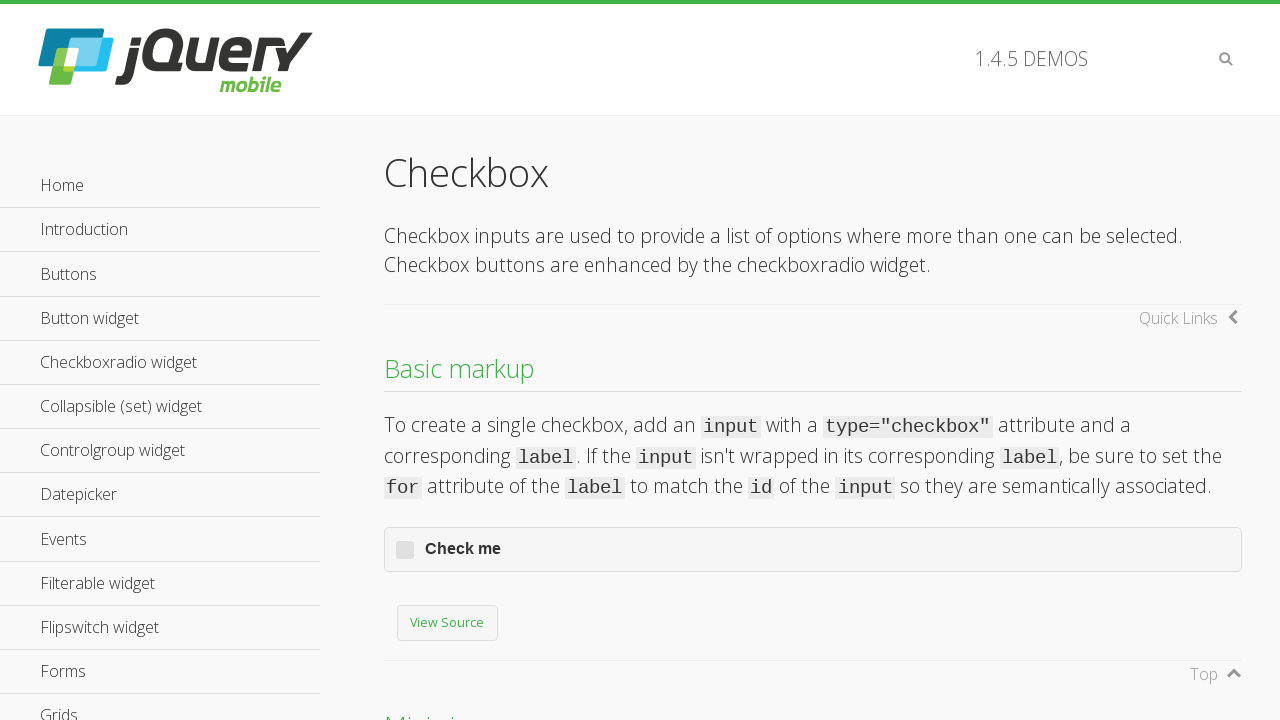

Clicked the themed checkbox at (813, 360) on label[for='checkbox-t-2a']
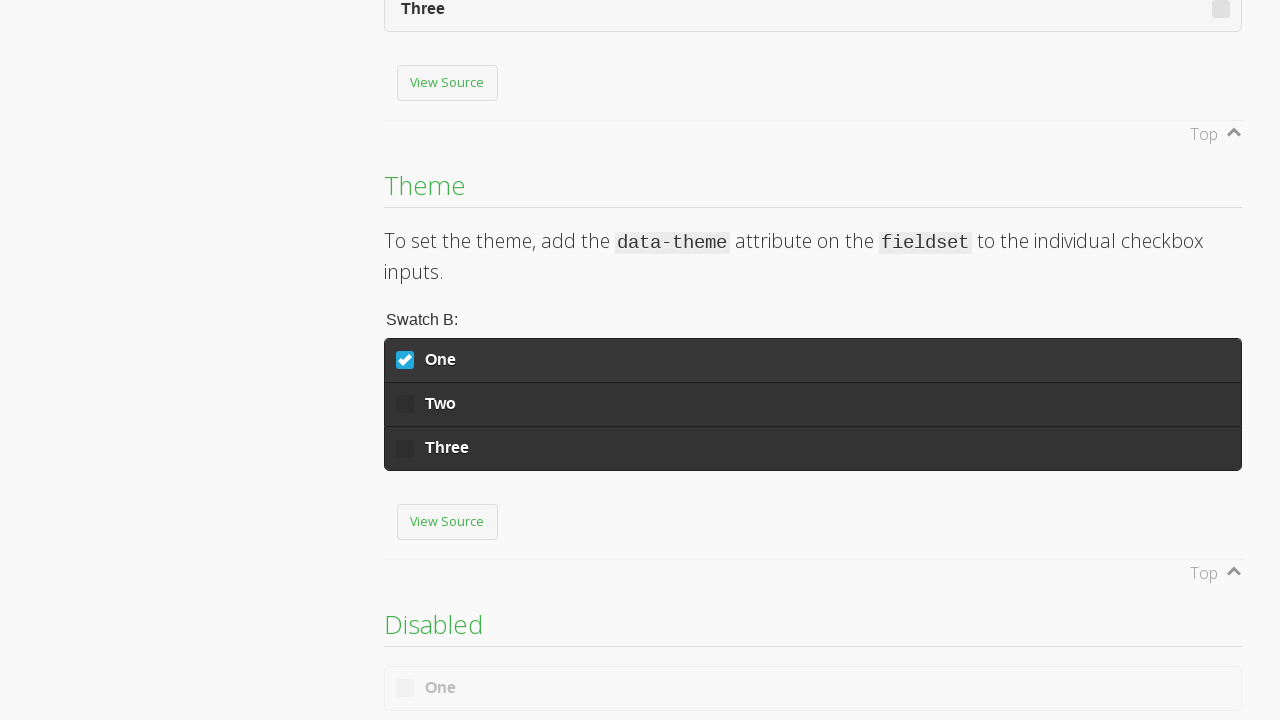

Verified the themed checkbox is visible
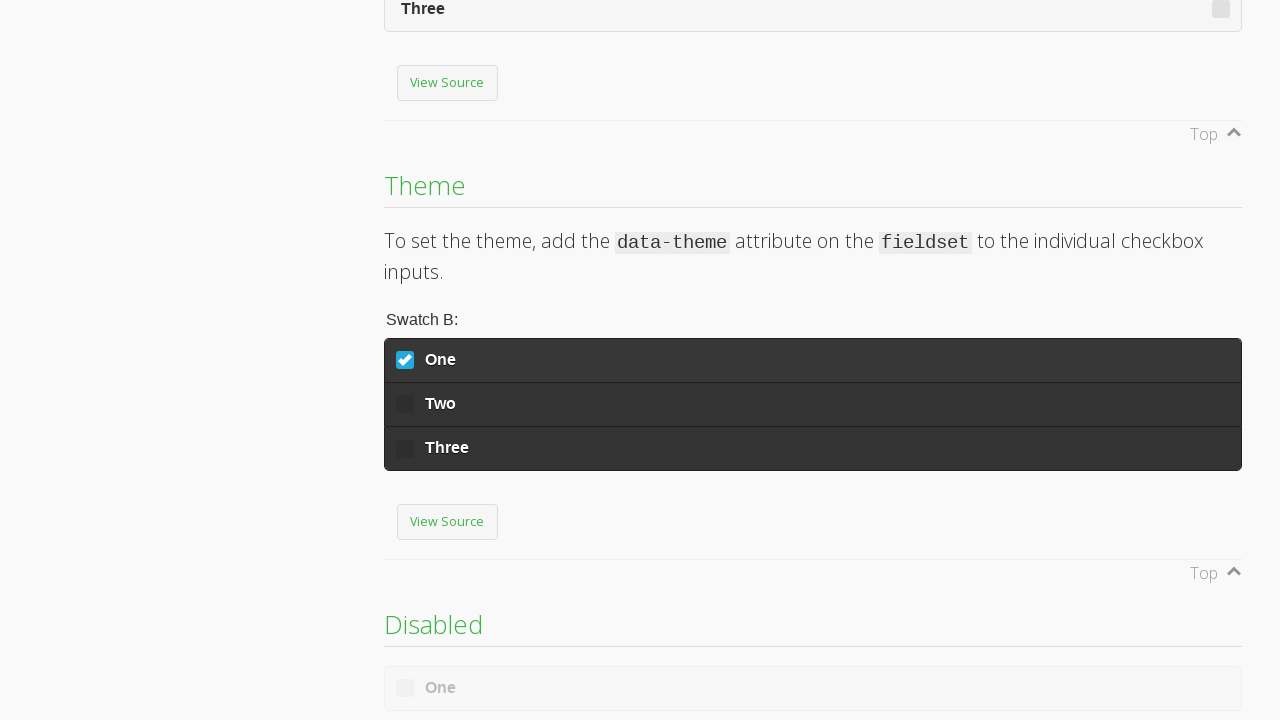

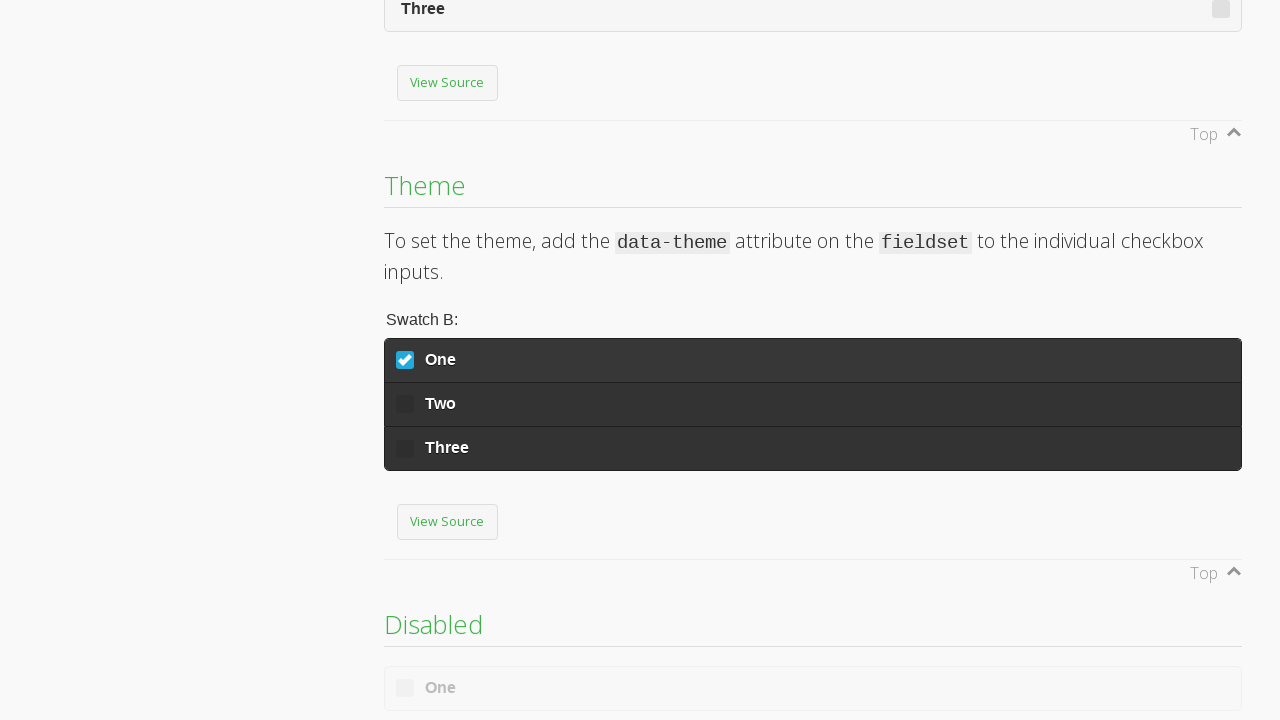